Tests that the landscape image loads correctly on the loading images page using an explicit wait

Starting URL: https://bonigarcia.dev/selenium-webdriver-java/loading-images.html

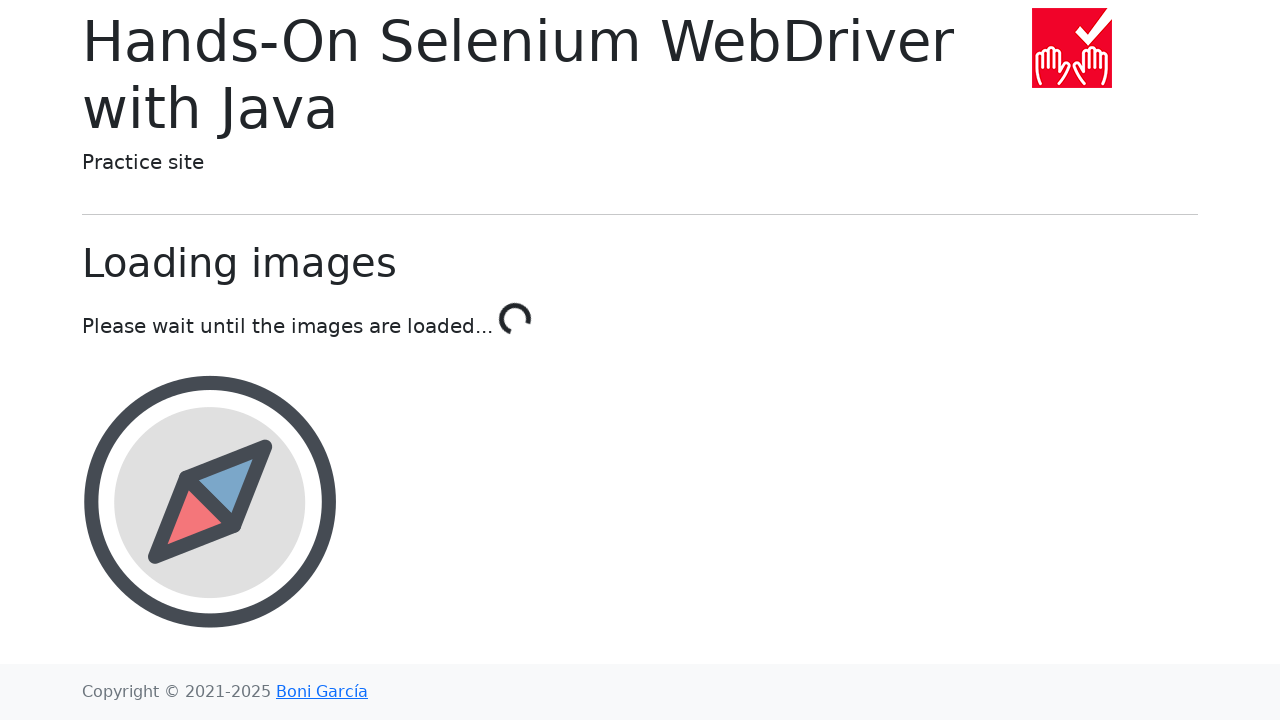

Navigated to loading images page
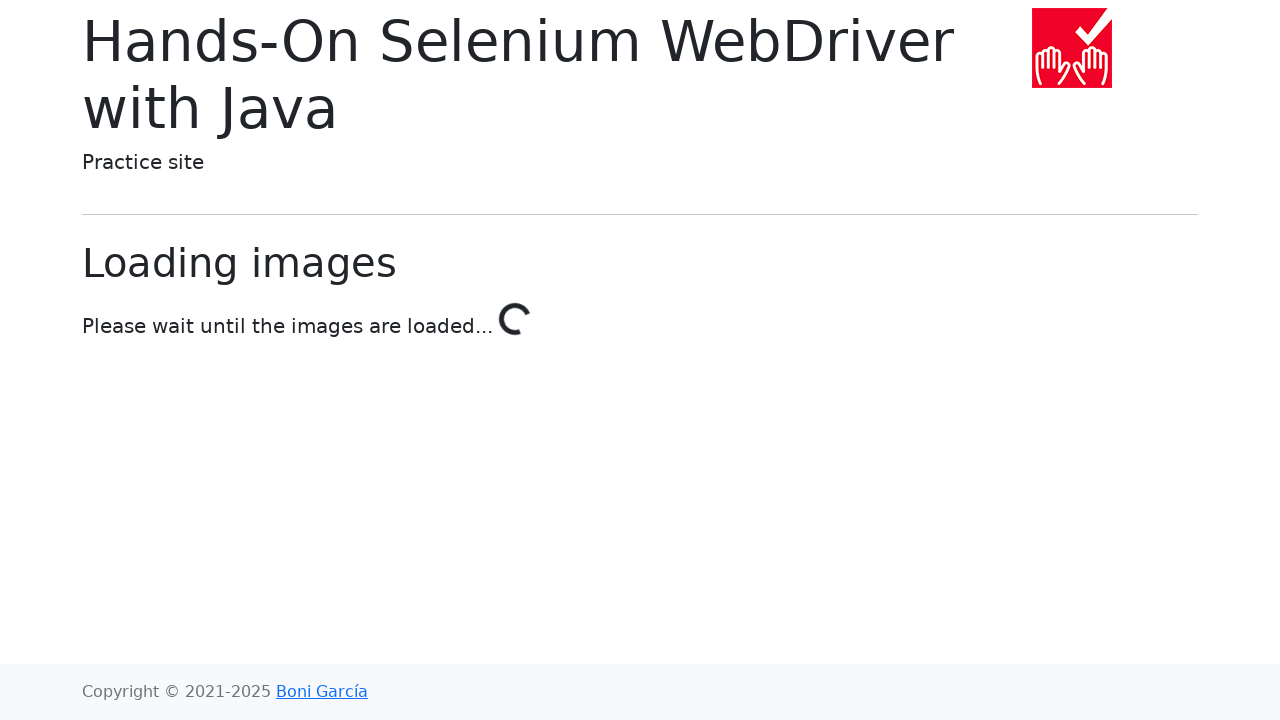

Landscape image element became present after explicit wait
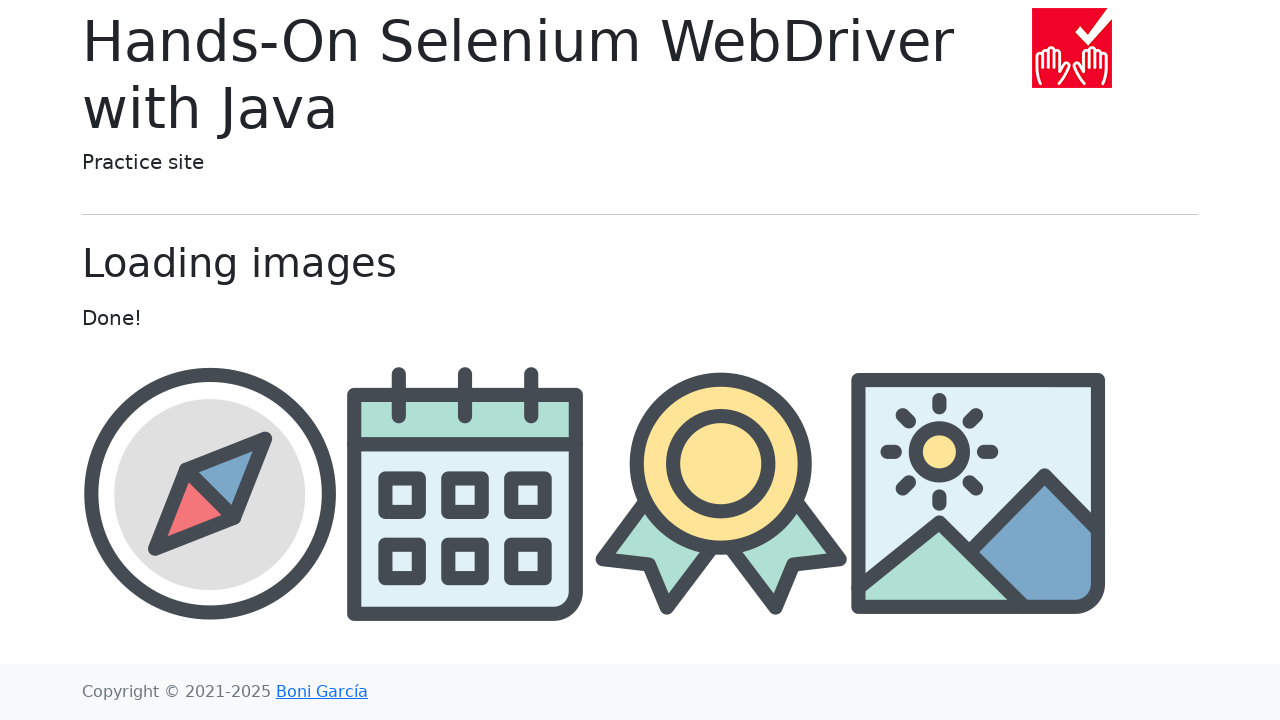

Verified landscape image src attribute contains 'landscape' keyword
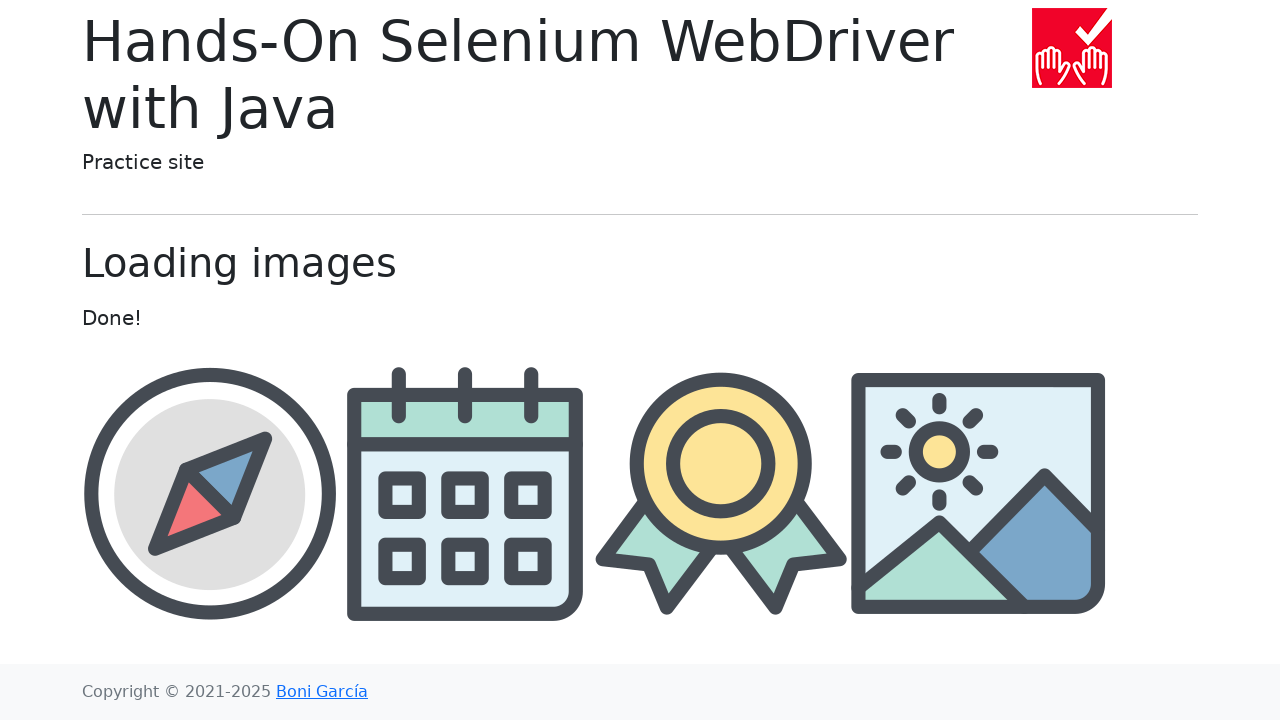

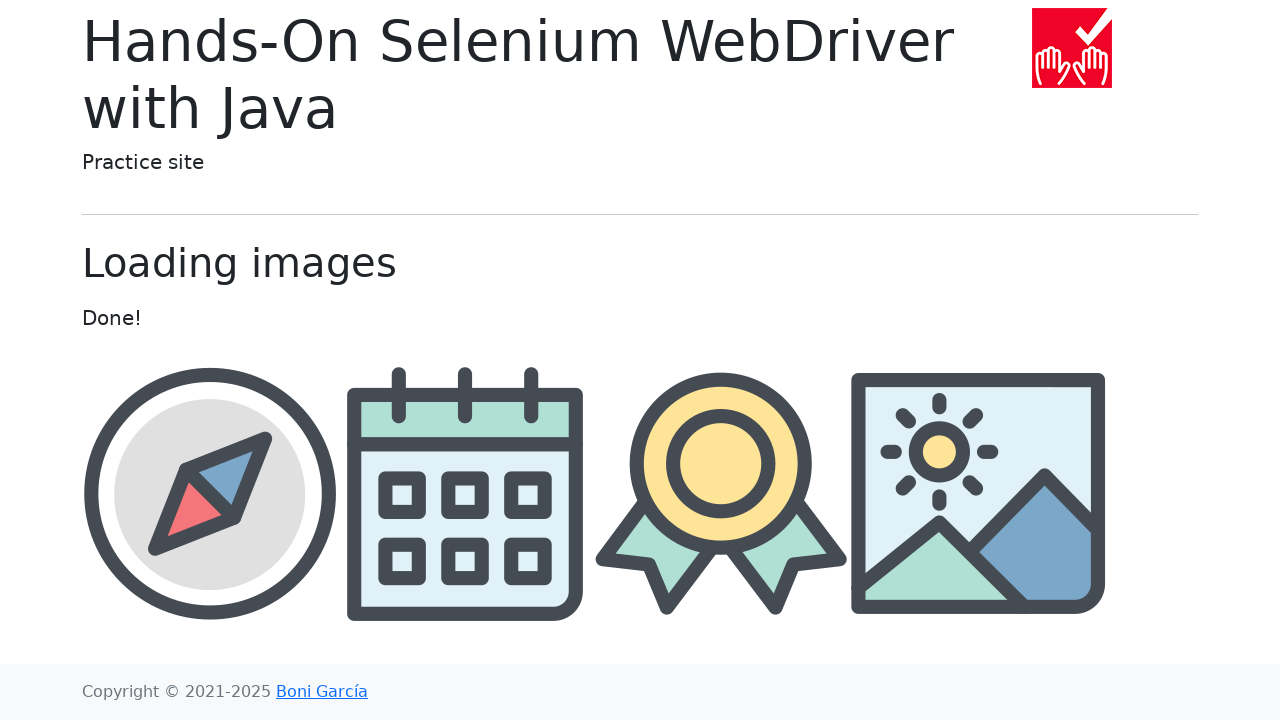